Tests clicking a JavaScript alert button and accepting the alert dialog

Starting URL: https://the-internet.herokuapp.com/javascript_alerts

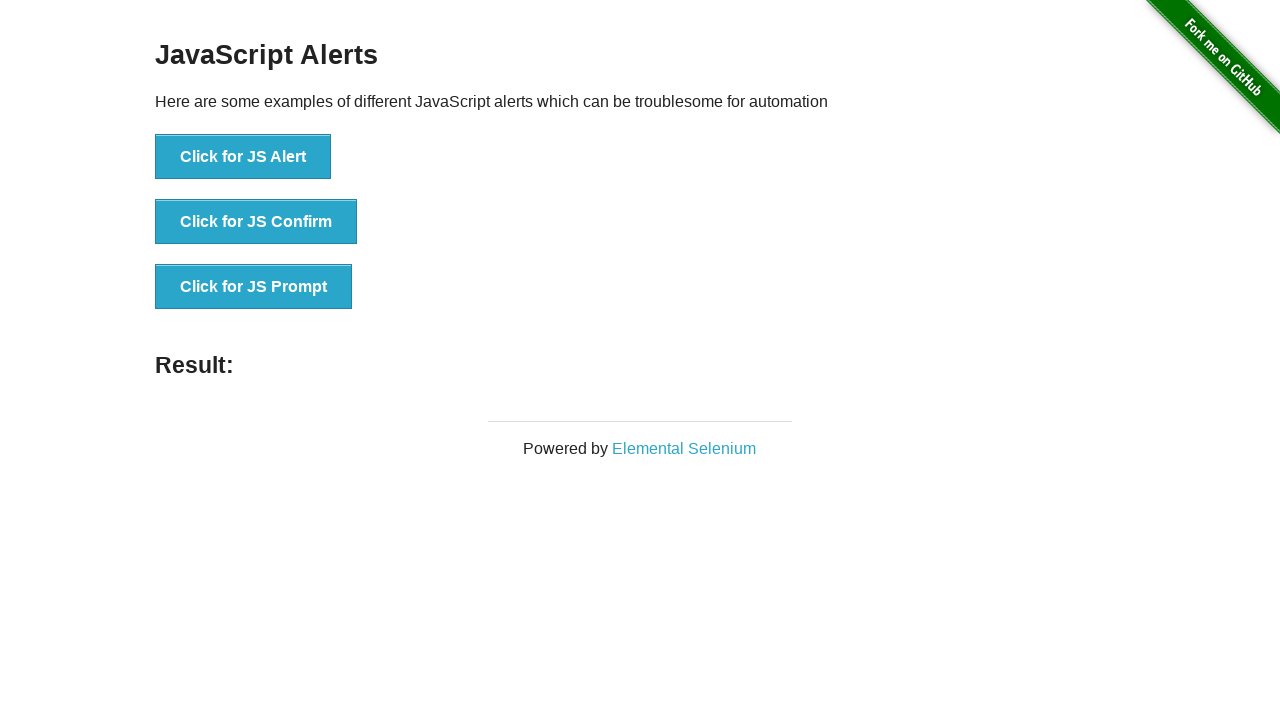

Clicked the JavaScript alert button at (243, 157) on button[onclick='jsAlert()']
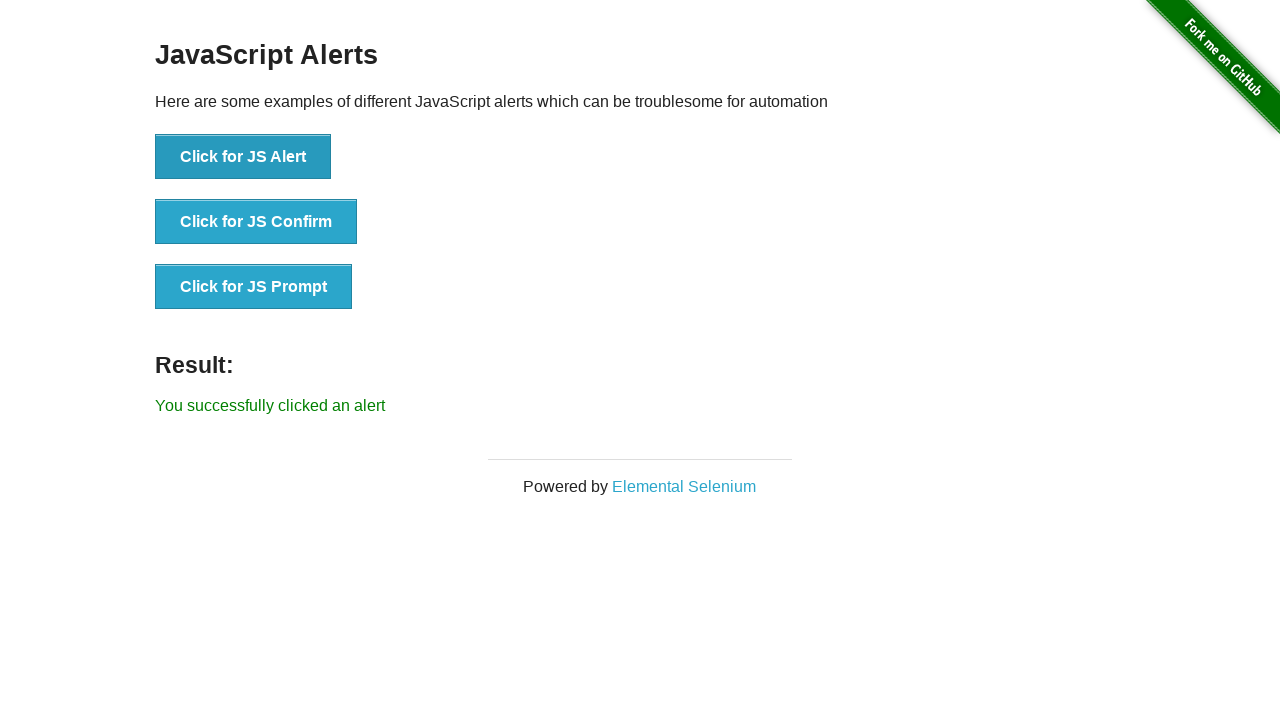

Set up dialog handler to accept alerts
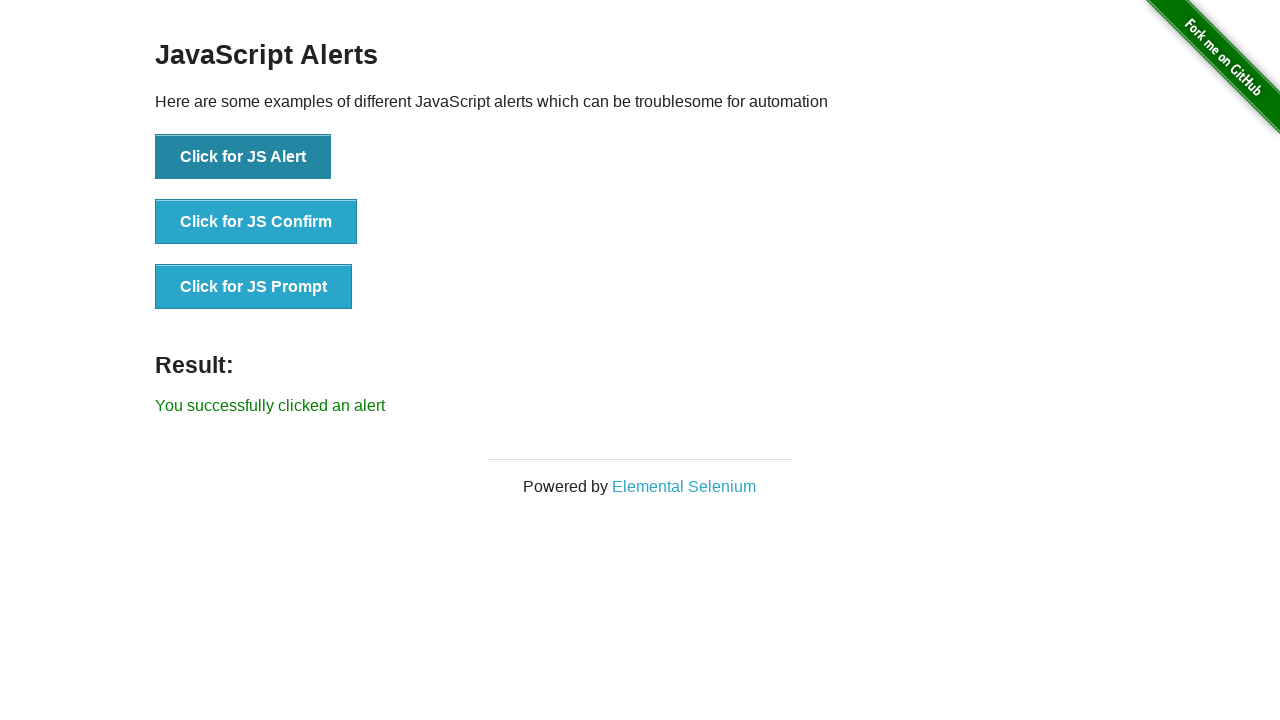

Alert was accepted and result text appeared
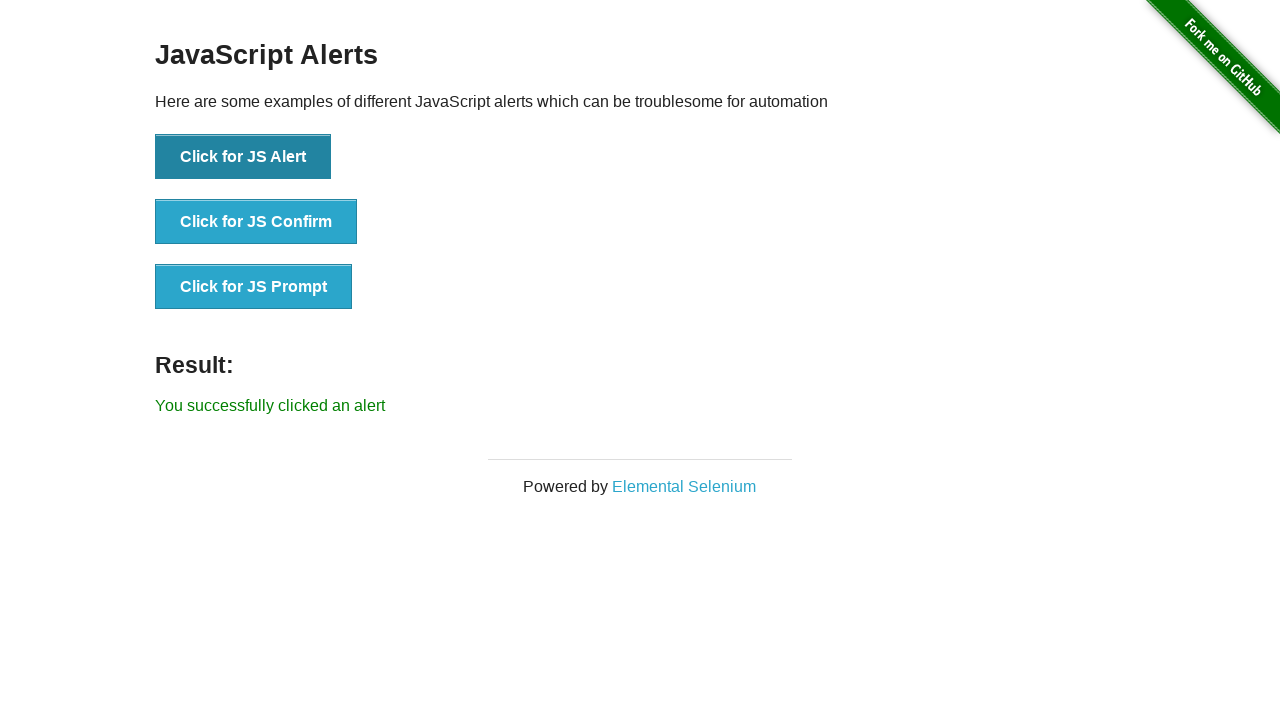

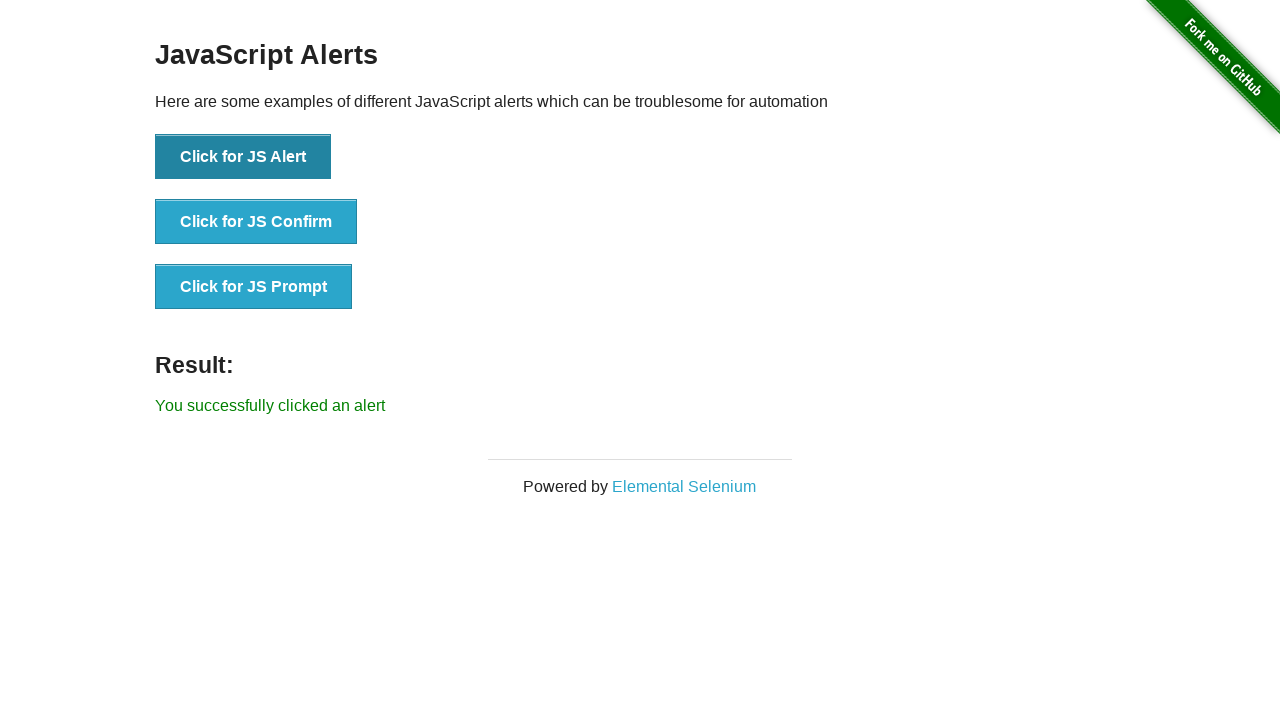